Navigates to a GitHub Pages site, maximizes the browser window, and locates an element with class 'silly' to verify its presence and text content.

Starting URL: https://esickert.github.io

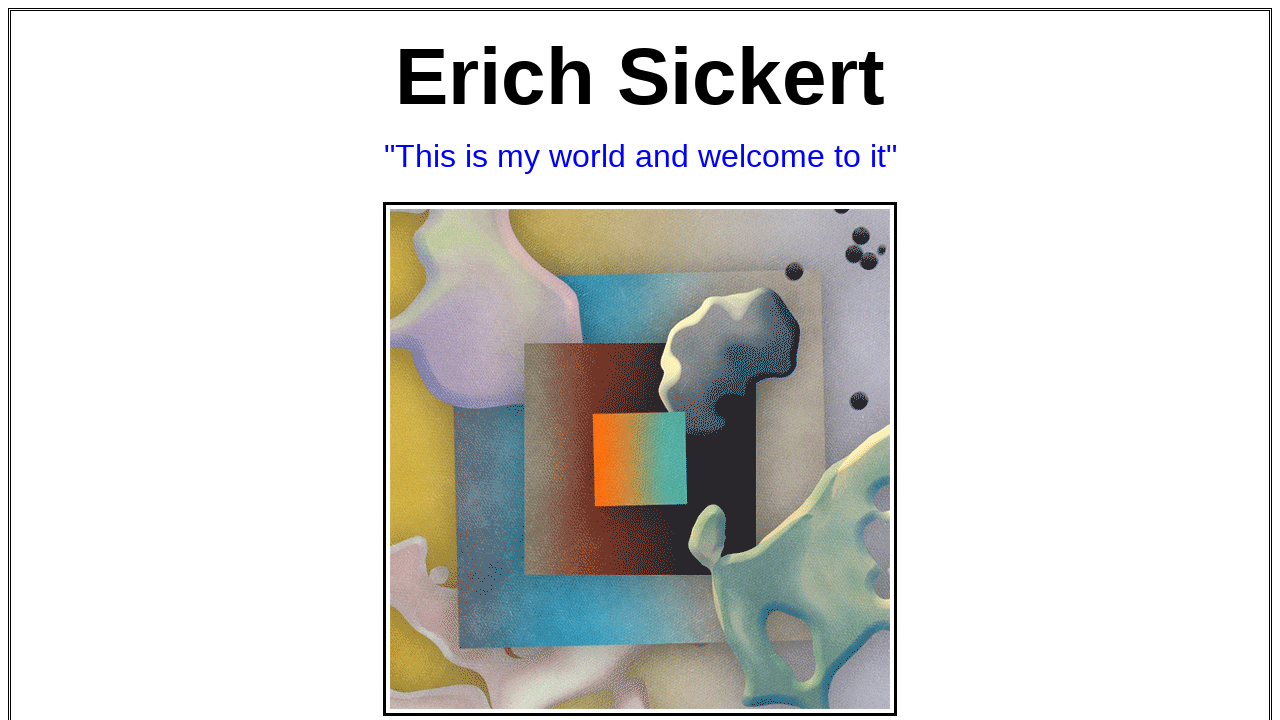

Navigated to GitHub Pages site at https://esickert.github.io
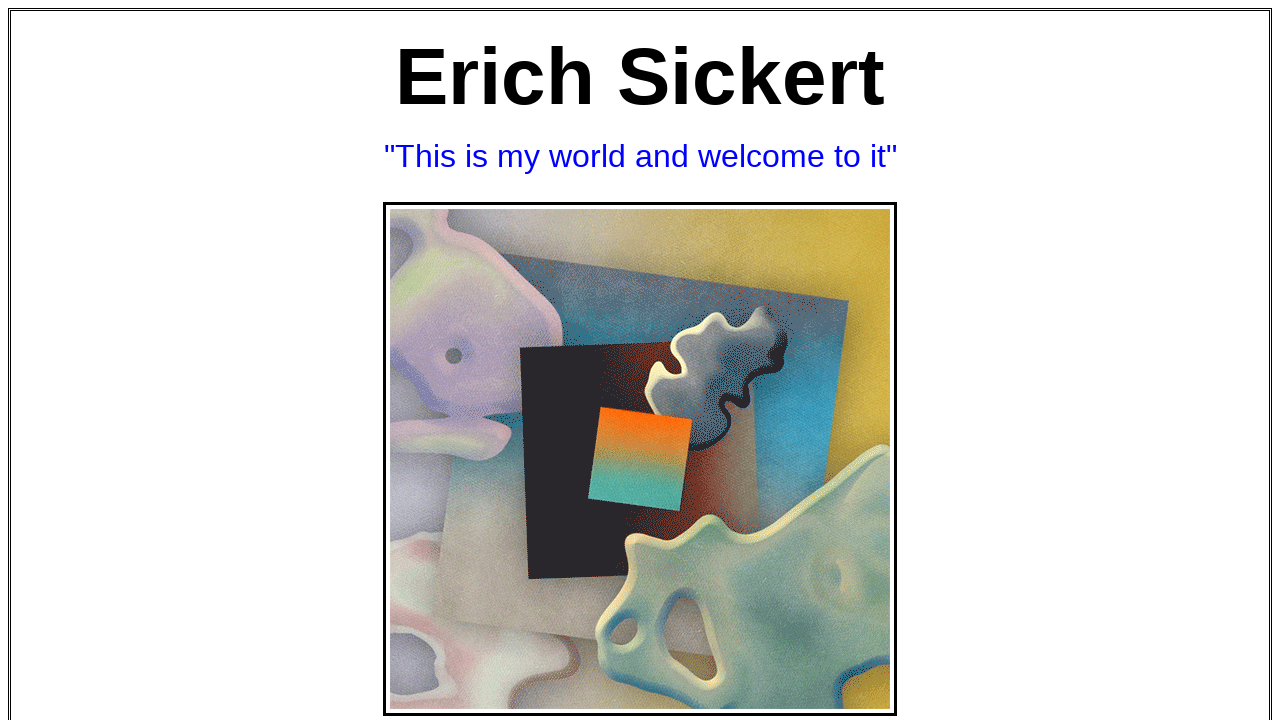

Maximized browser window to 1920x1080
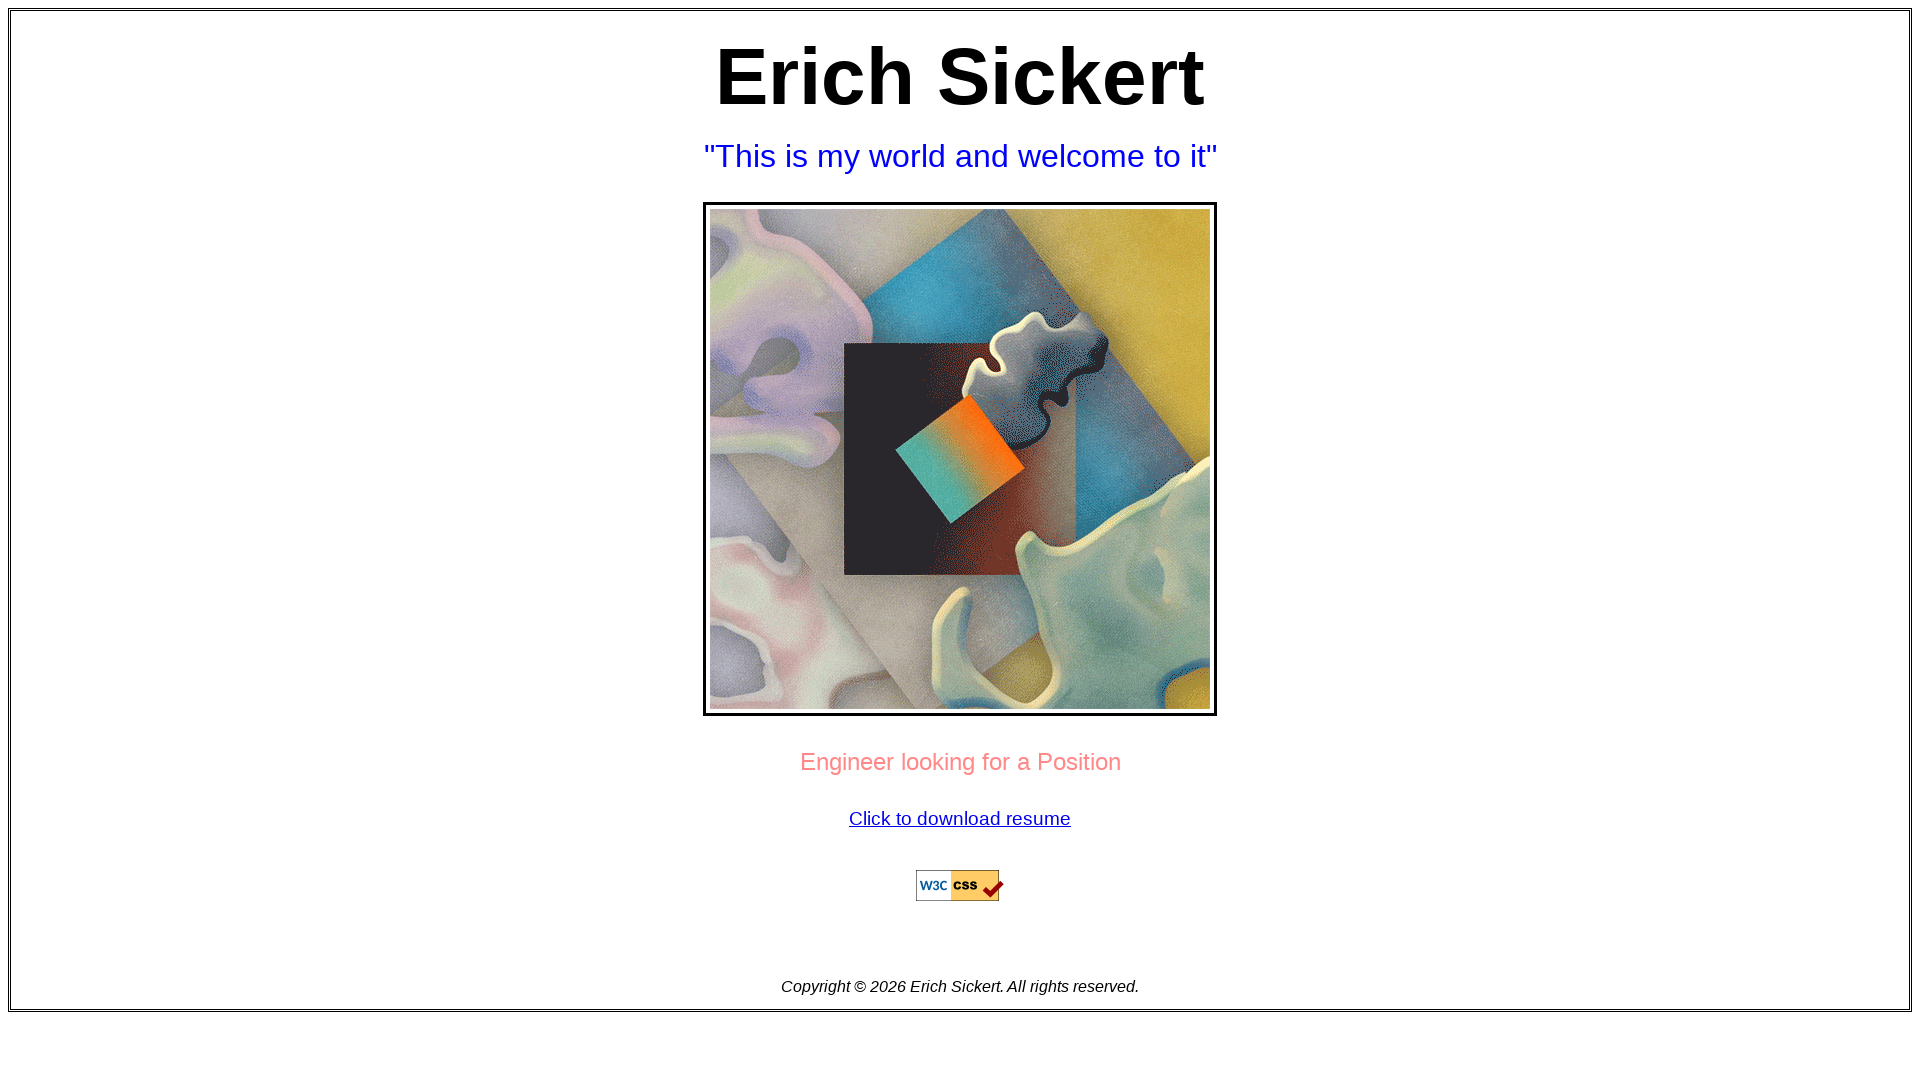

Located and waited for element with class 'silly' to appear
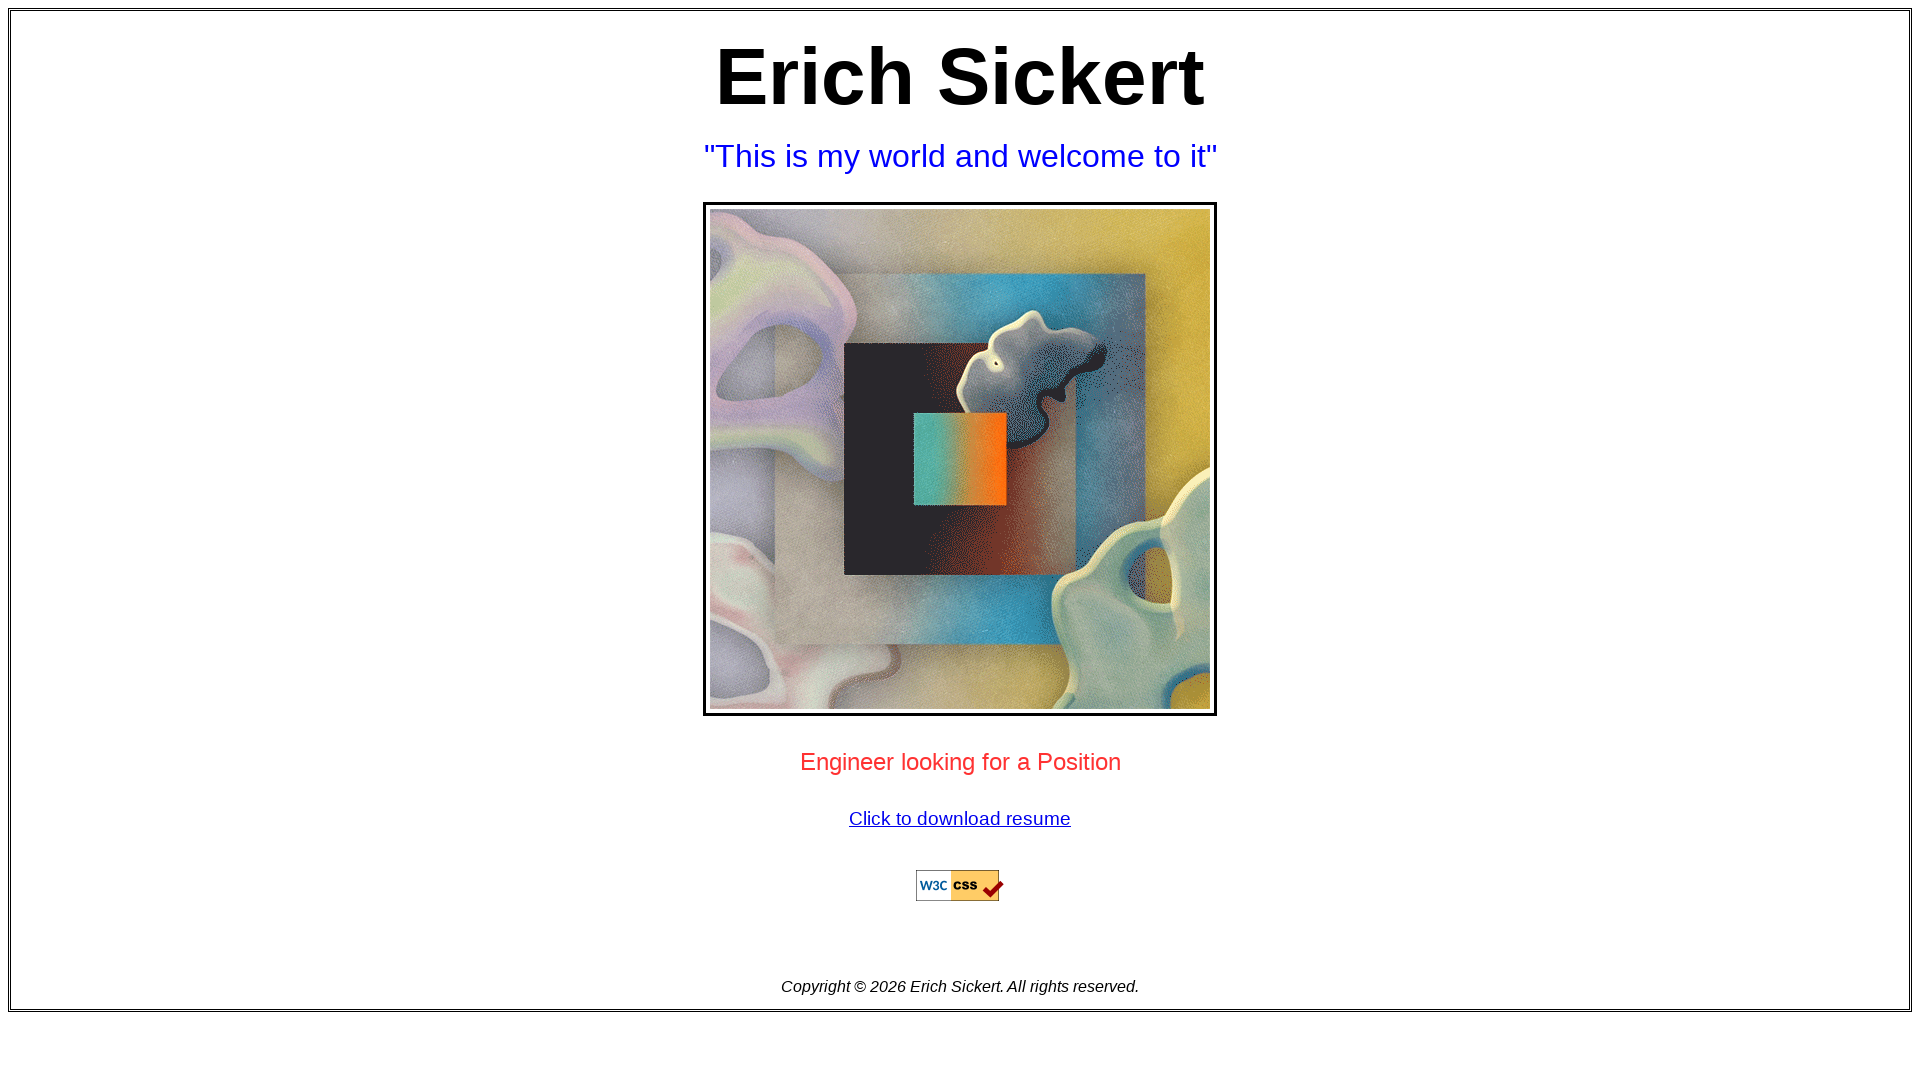

Retrieved text content from 'silly' element: 'Erich Sickert'
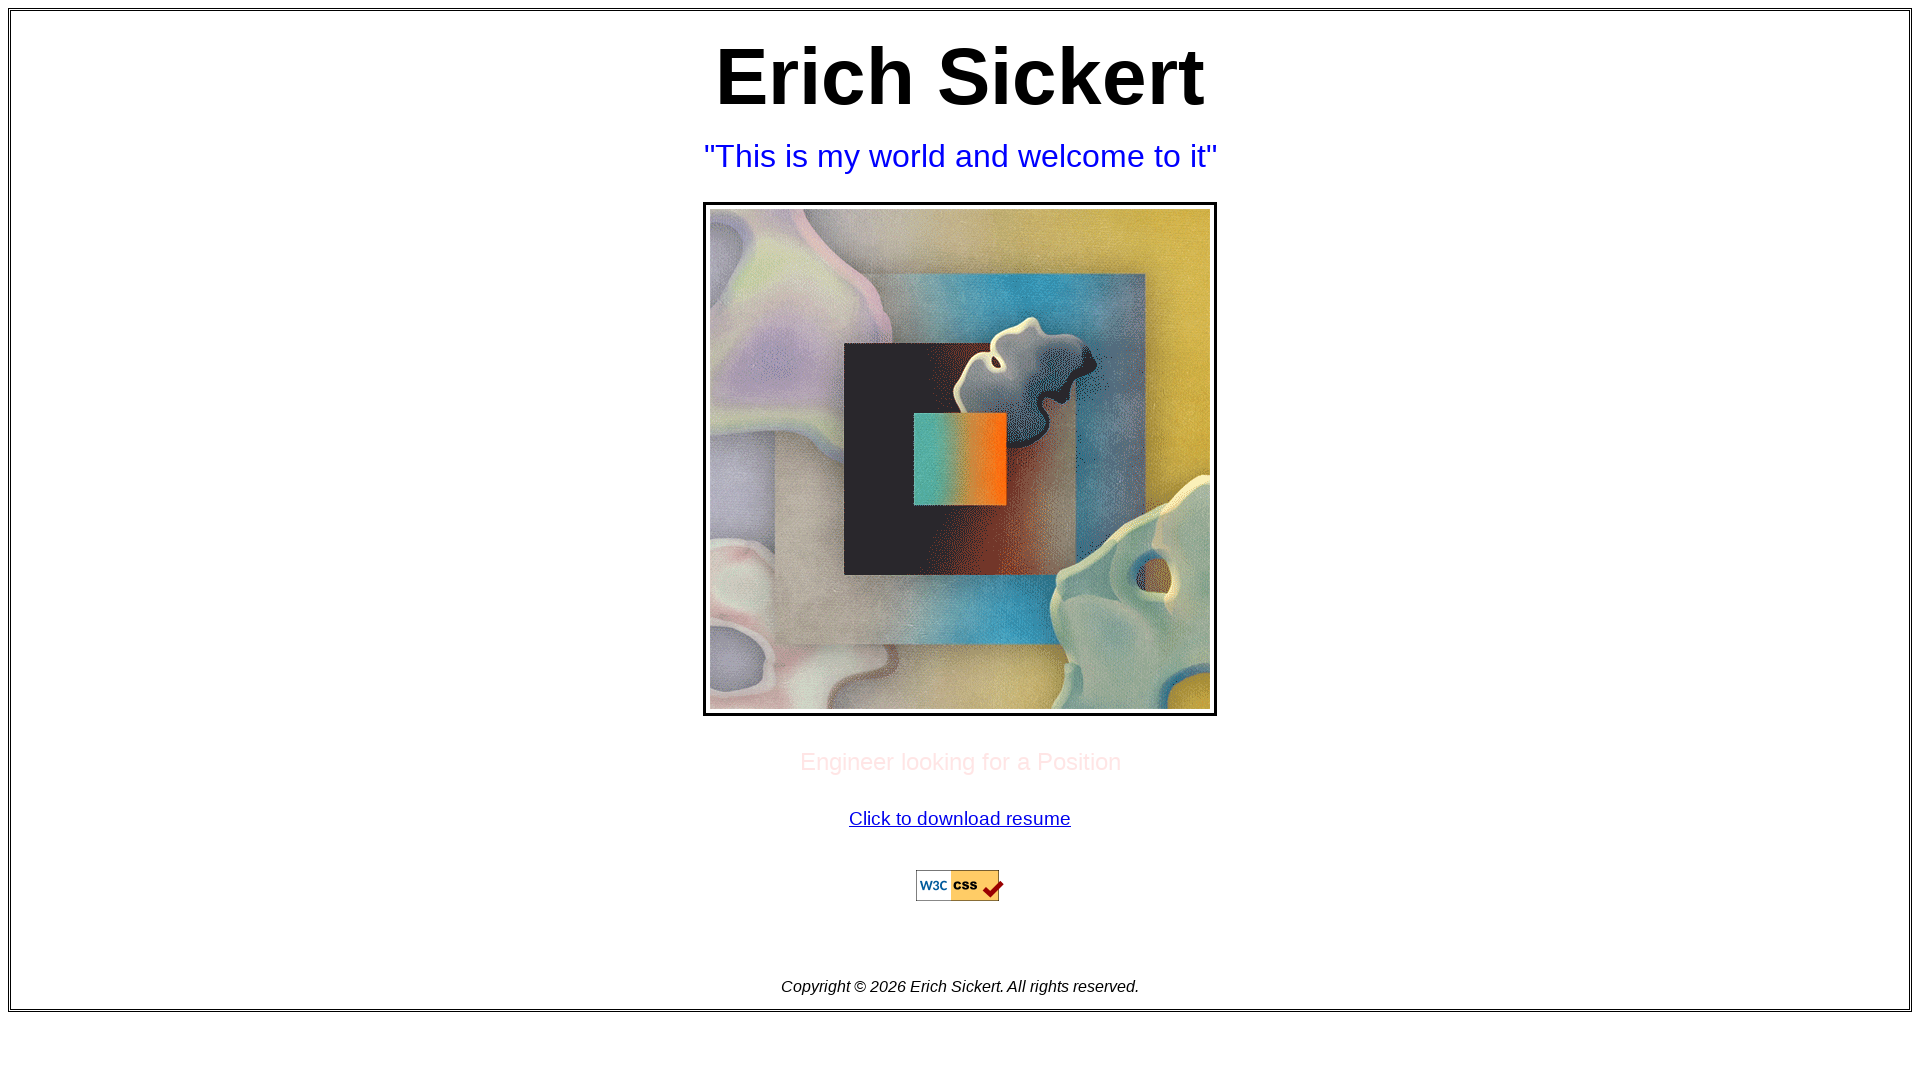

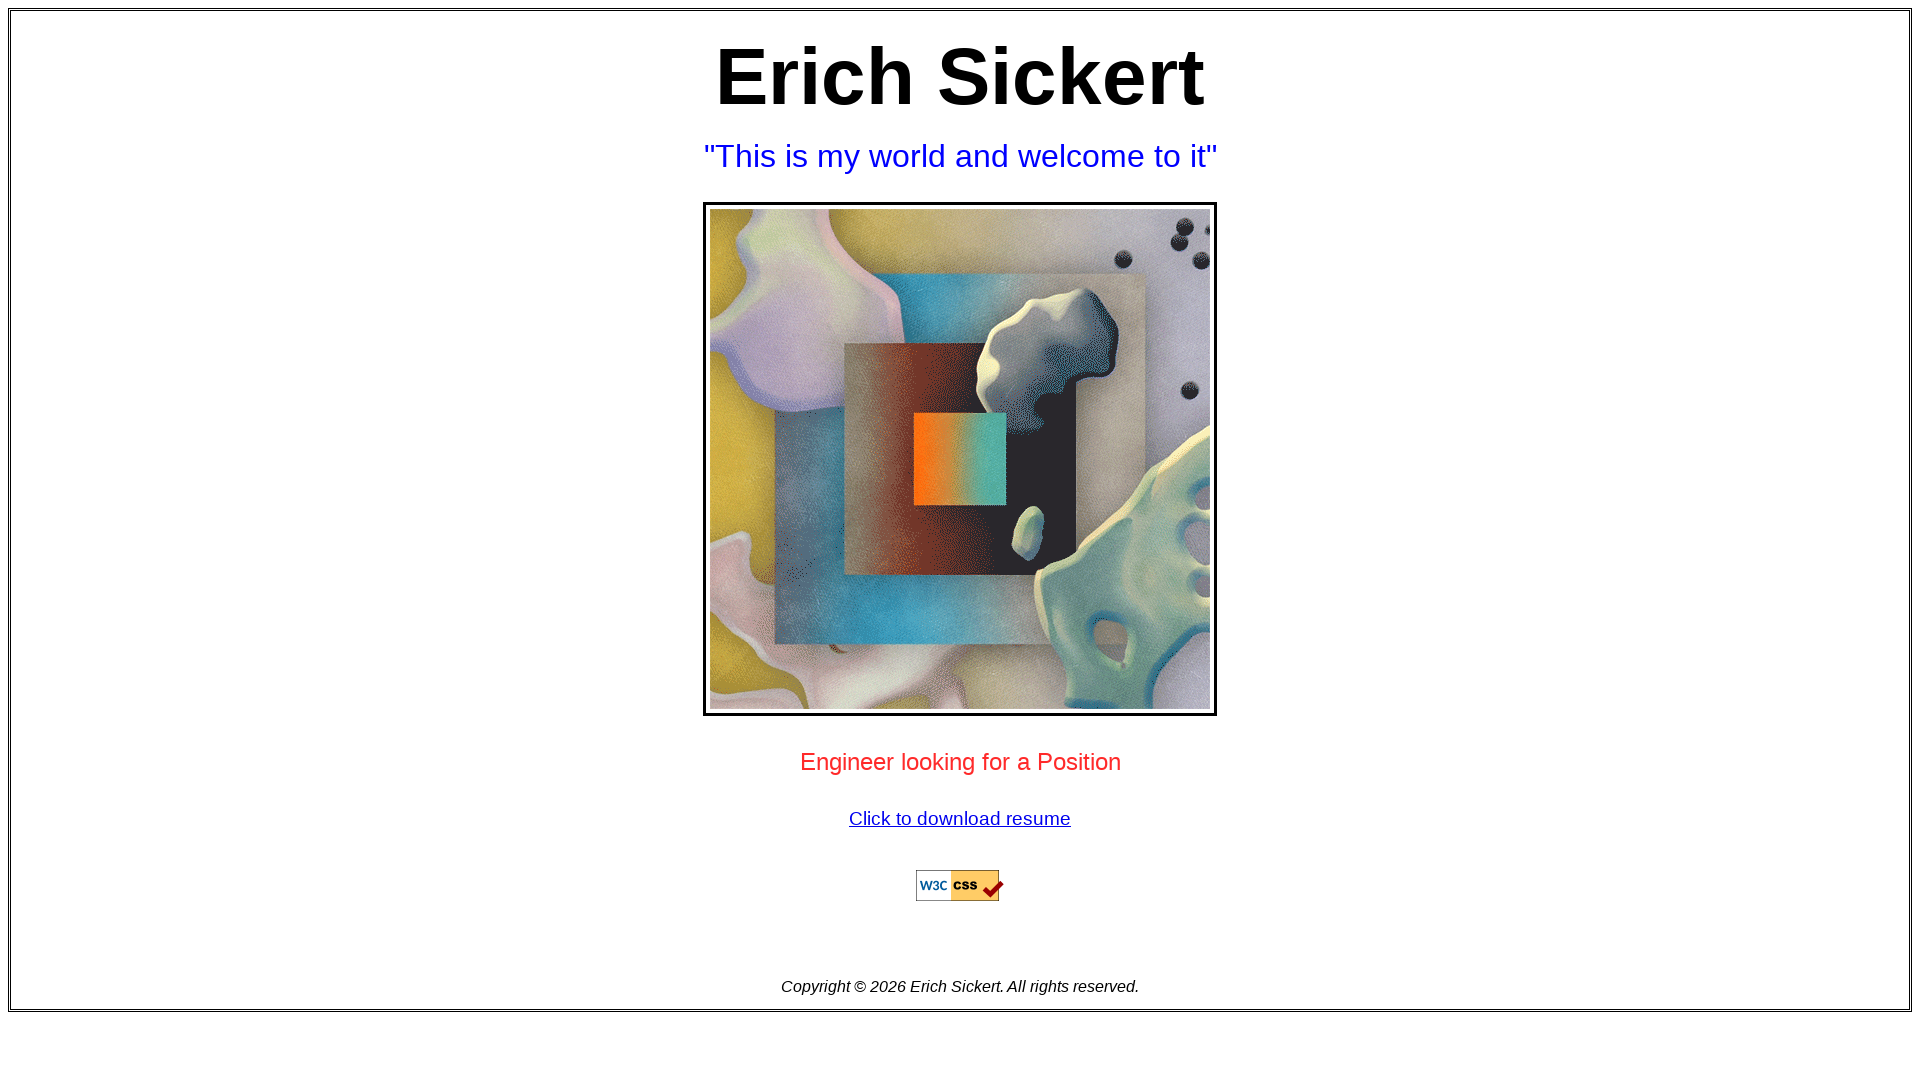